Tests JavaScript confirmation dialog by clicking a button, dismissing (canceling) the confirmation, and verifying the result message shows "Cancel"

Starting URL: https://the-internet.herokuapp.com/javascript_alerts

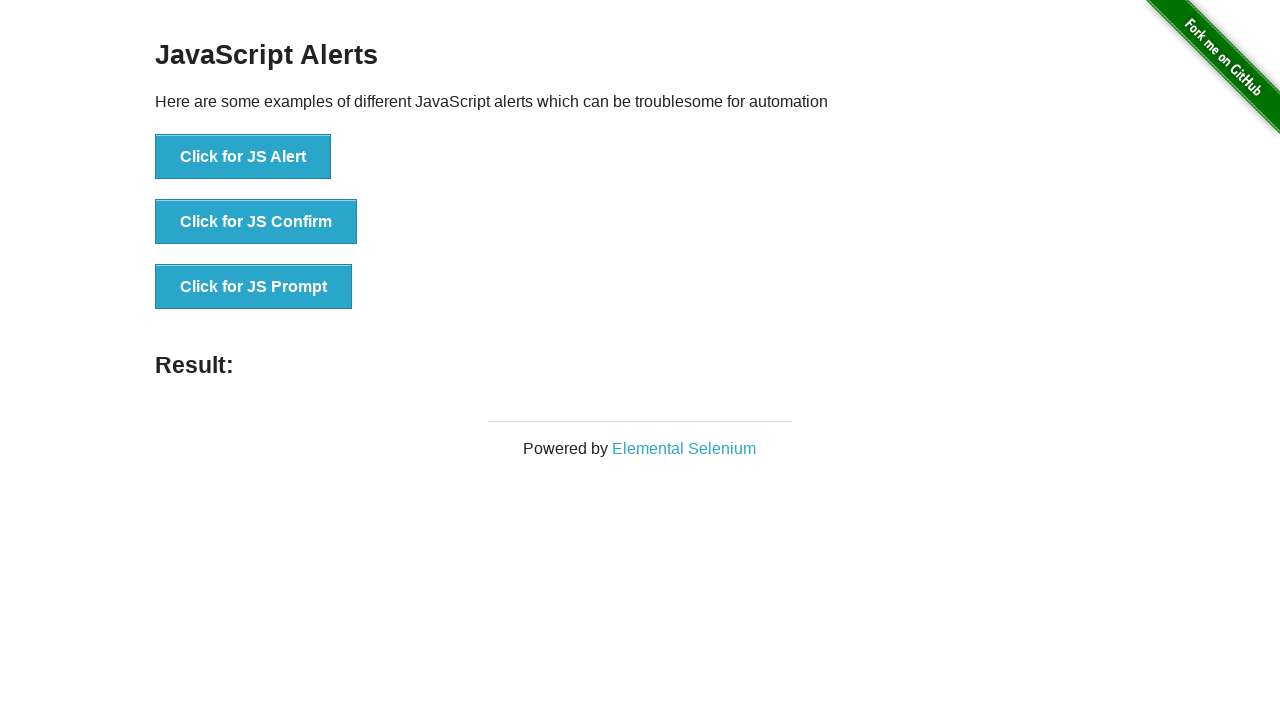

Set up dialog handler to dismiss confirmation dialog
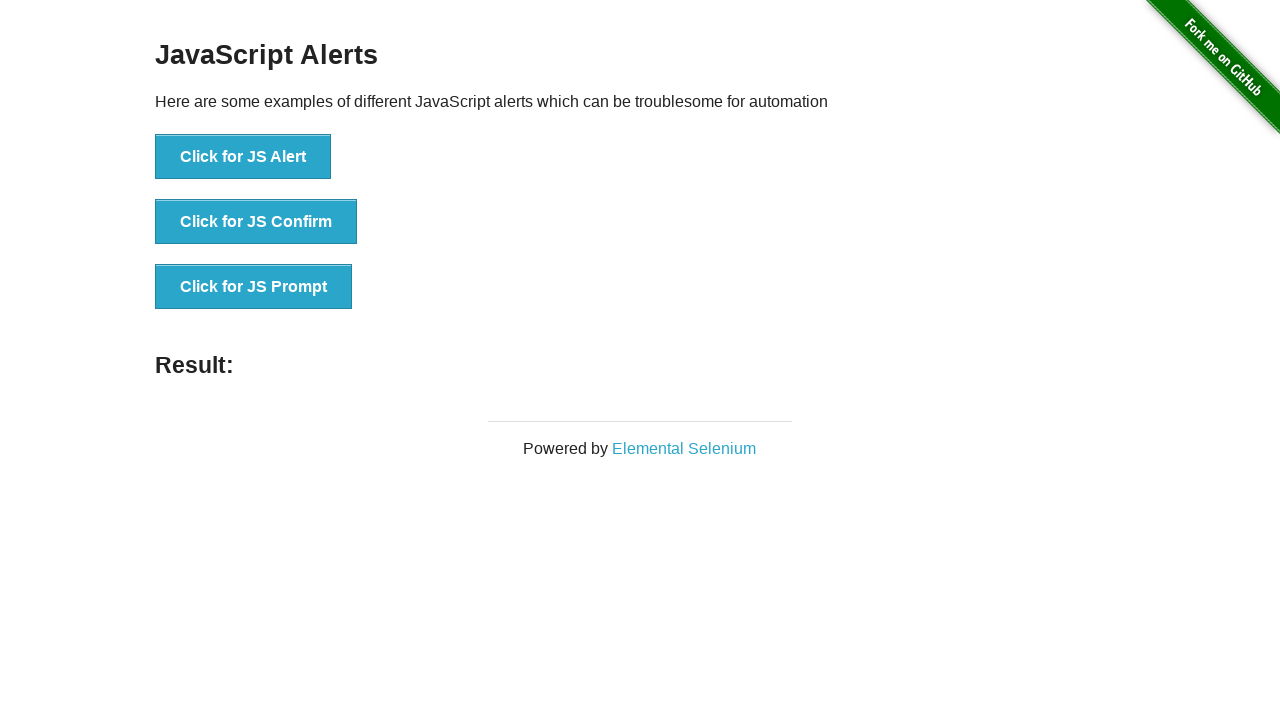

Clicked 'Click for JS Confirm' button to trigger confirmation dialog at (256, 222) on text=Click for JS Confirm
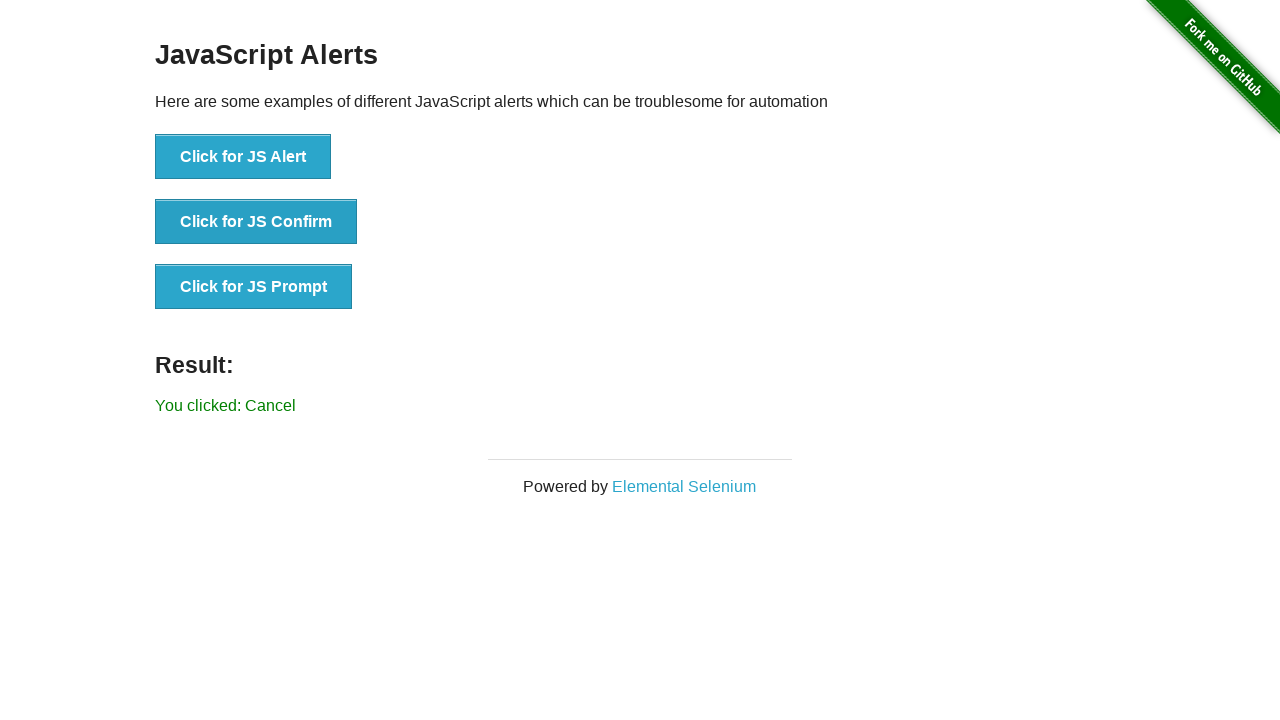

Result message element appeared after dismissing confirmation
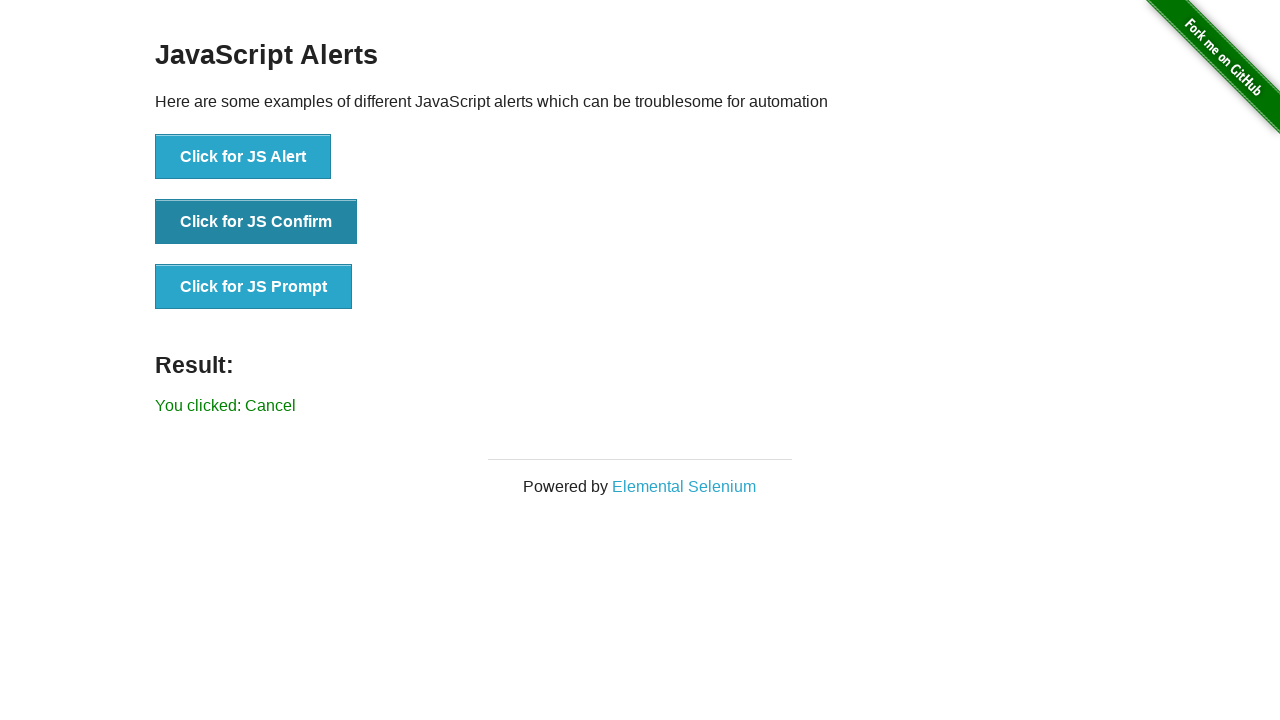

Retrieved result text: 'You clicked: Cancel'
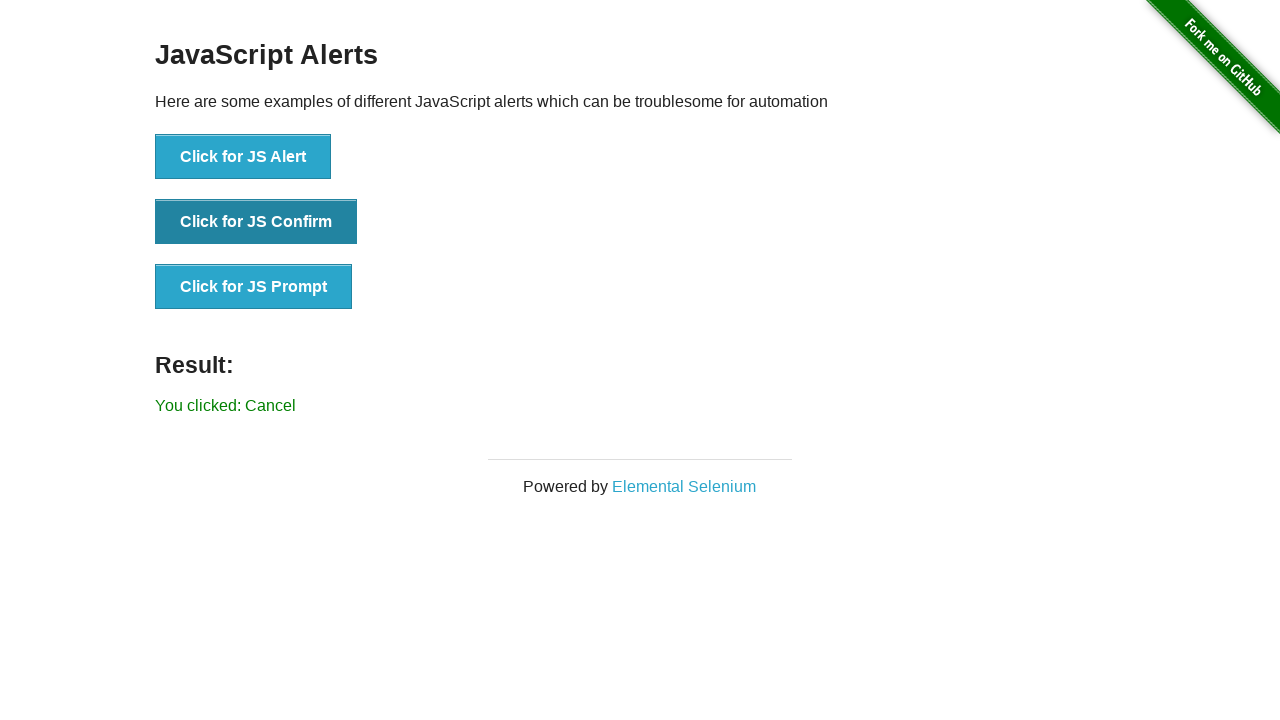

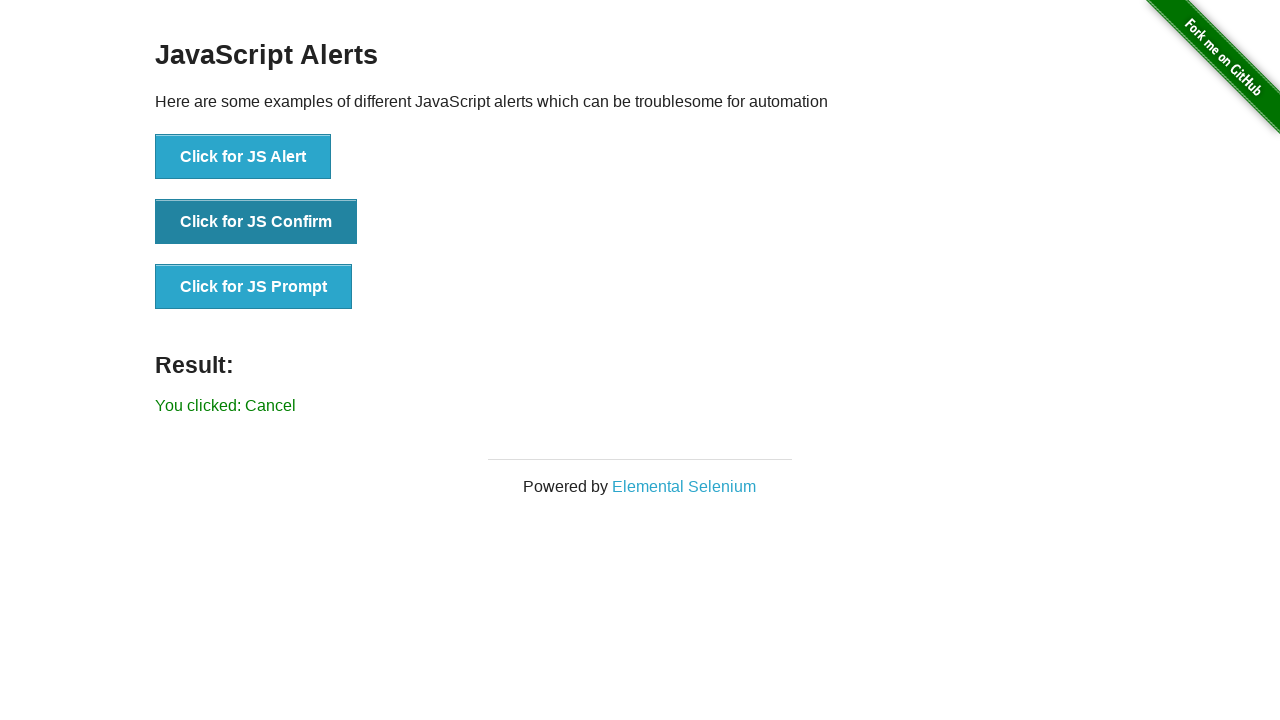